Tests an e-commerce checkout flow by adding specific products (Cucumber, Tomato, Brocolli) to cart, proceeding to checkout, applying a promo code, selecting a country, and placing an order.

Starting URL: https://rahulshettyacademy.com/seleniumPractise/#/

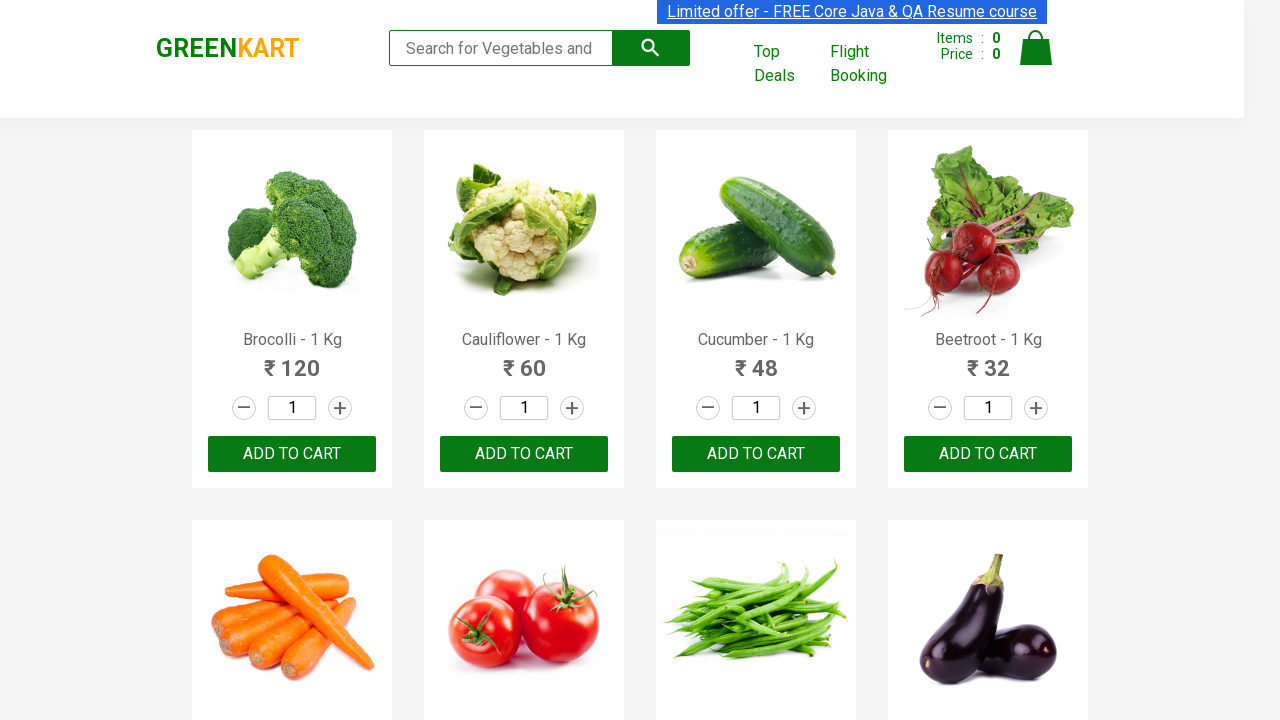

Waited for product list to load on GreenKart page
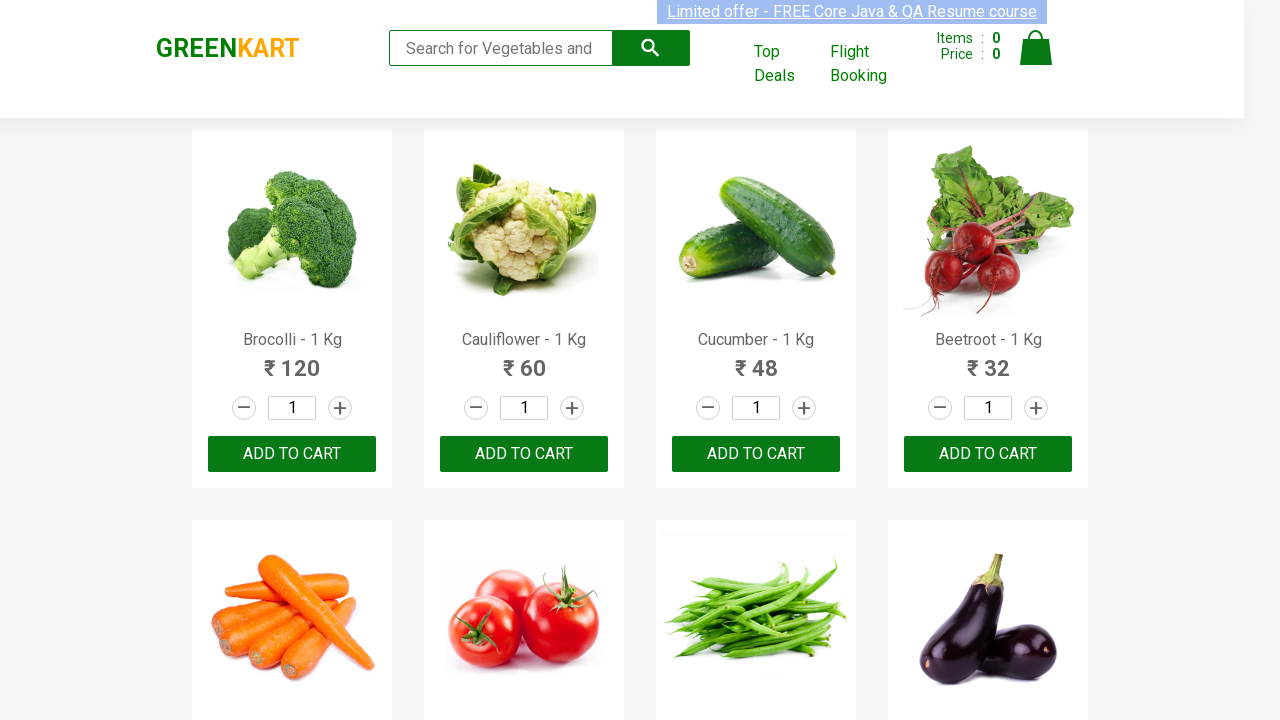

Retrieved all product elements from the page
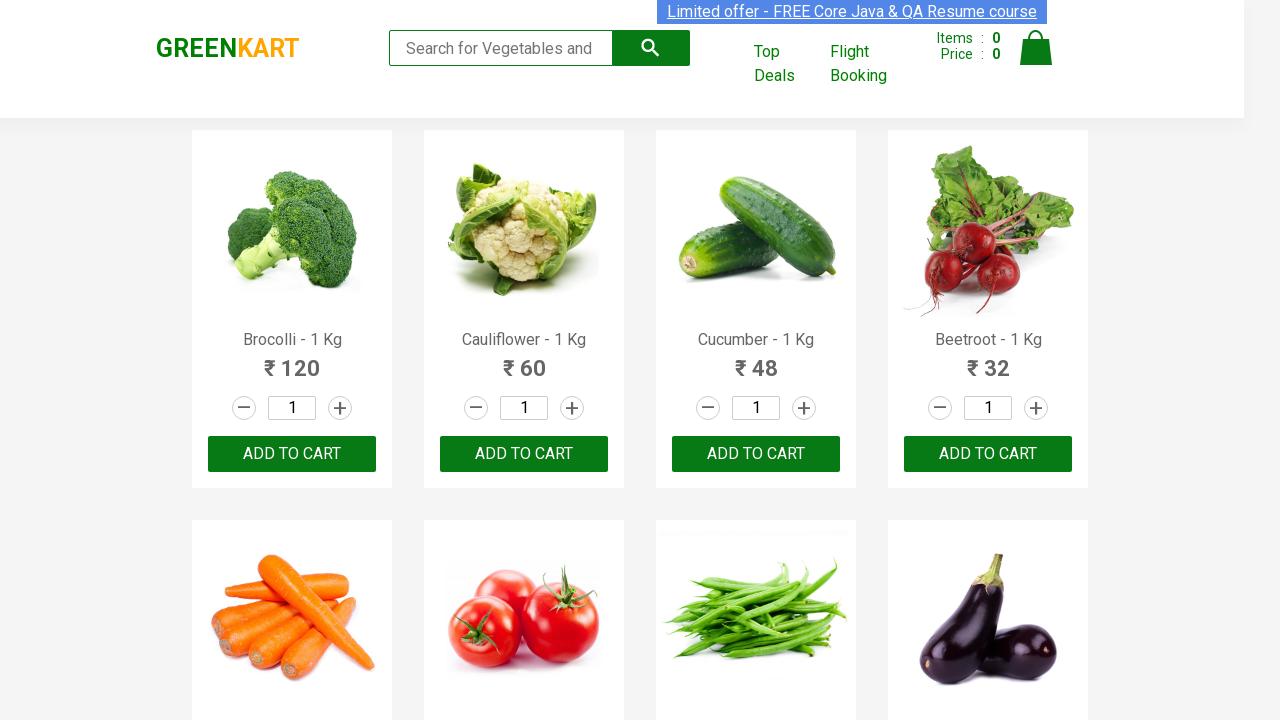

Added 'Brocolli' to cart at (292, 454) on xpath=//div[@class='product-action']/button >> nth=0
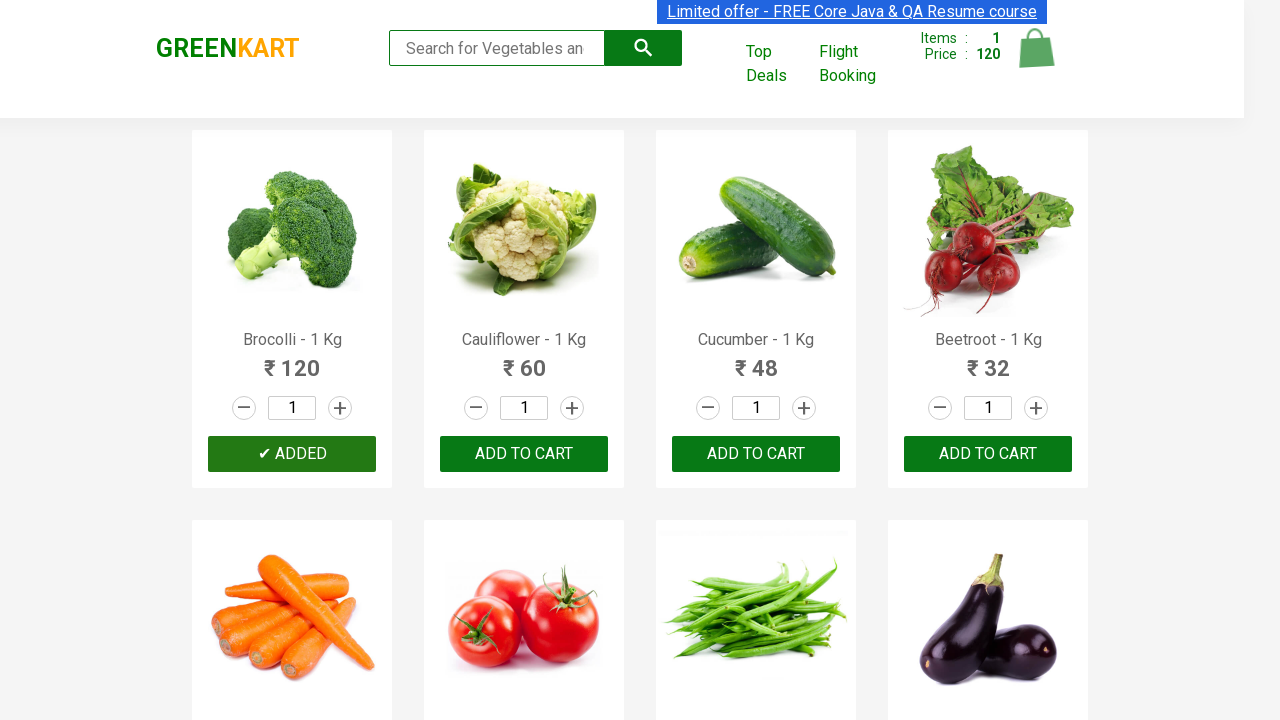

Added 'Cucumber' to cart at (756, 454) on xpath=//div[@class='product-action']/button >> nth=2
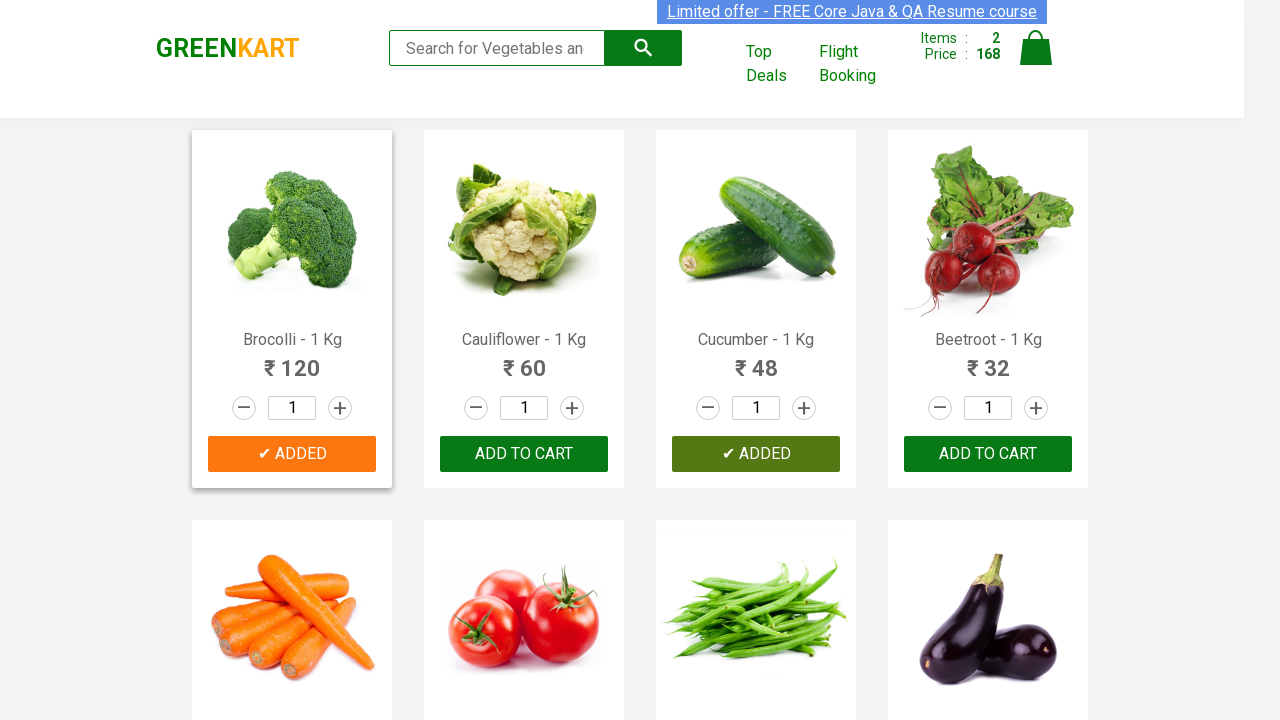

Added 'Tomato' to cart at (524, 360) on xpath=//div[@class='product-action']/button >> nth=5
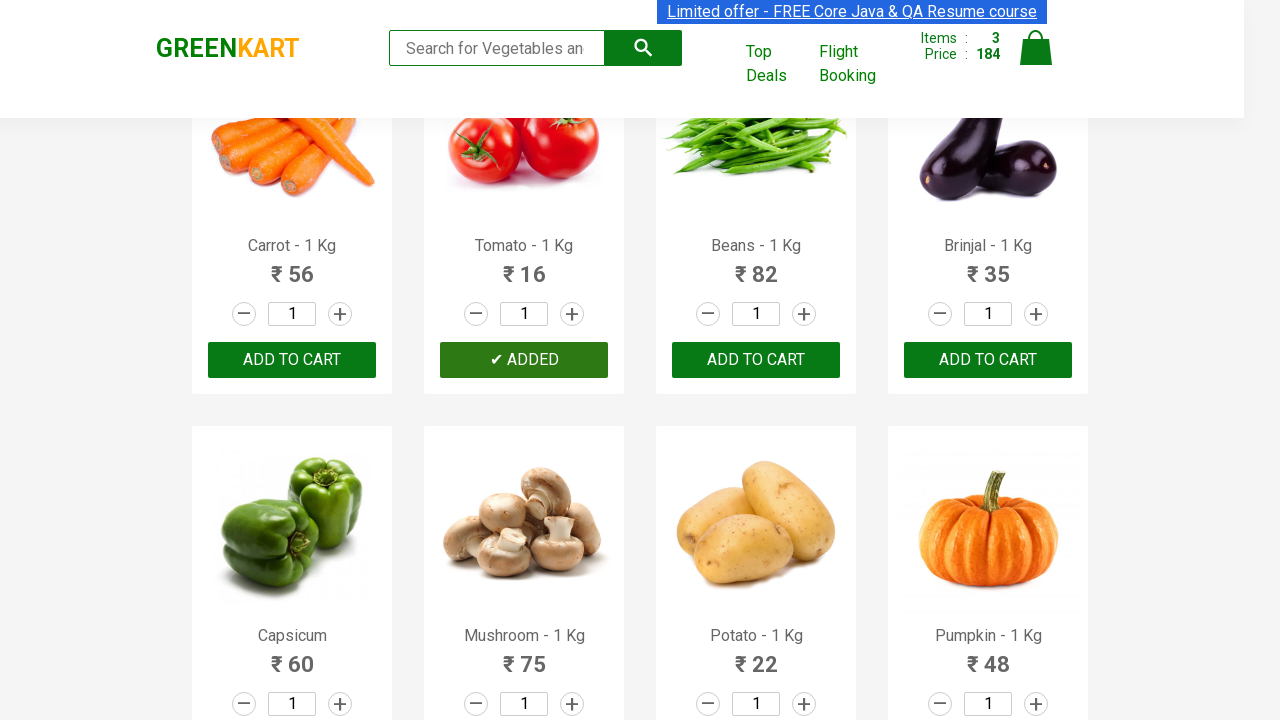

Clicked on cart icon to view cart at (1036, 48) on img[alt='Cart']
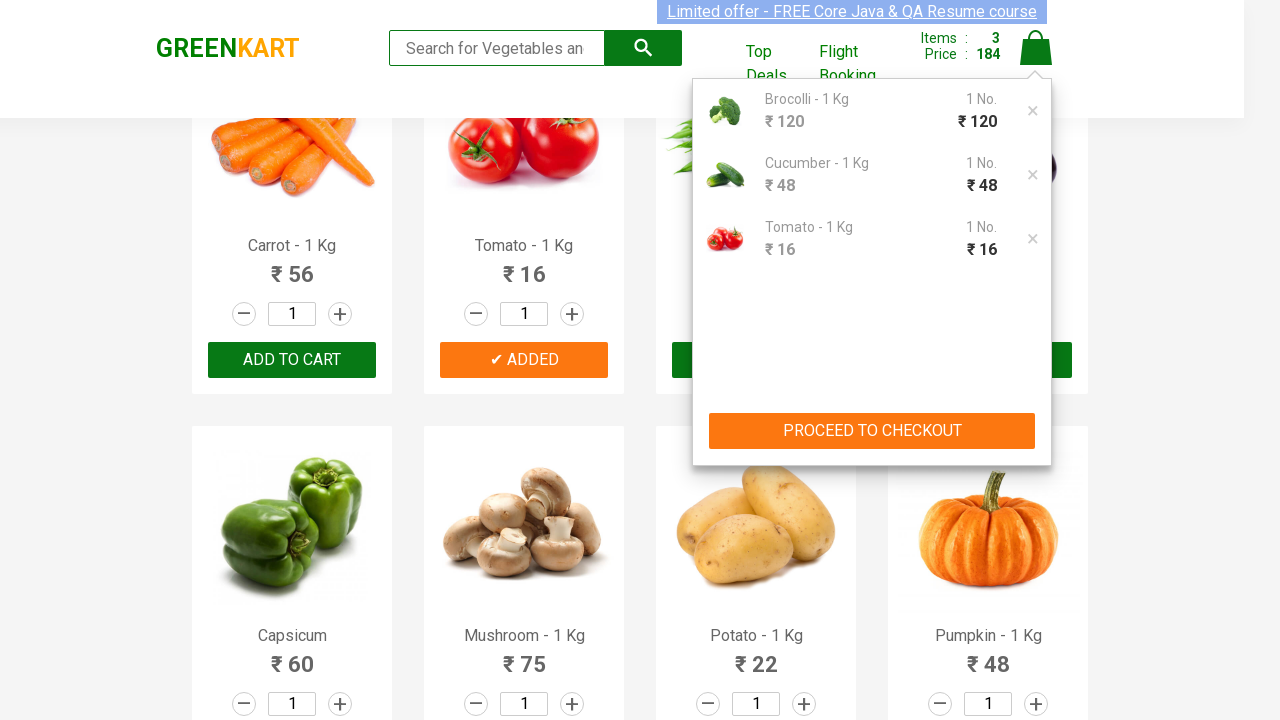

Clicked PROCEED TO CHECKOUT button at (872, 431) on button:text('PROCEED TO CHECKOUT')
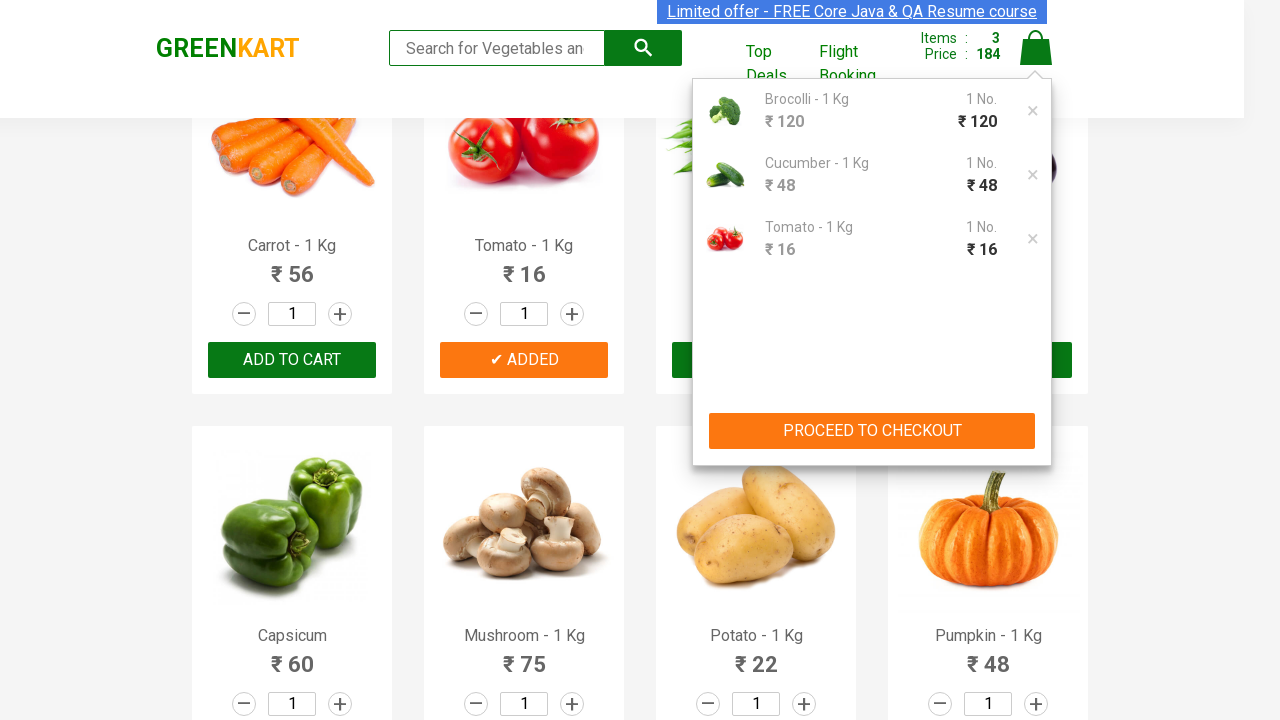

Promo code input field is now visible
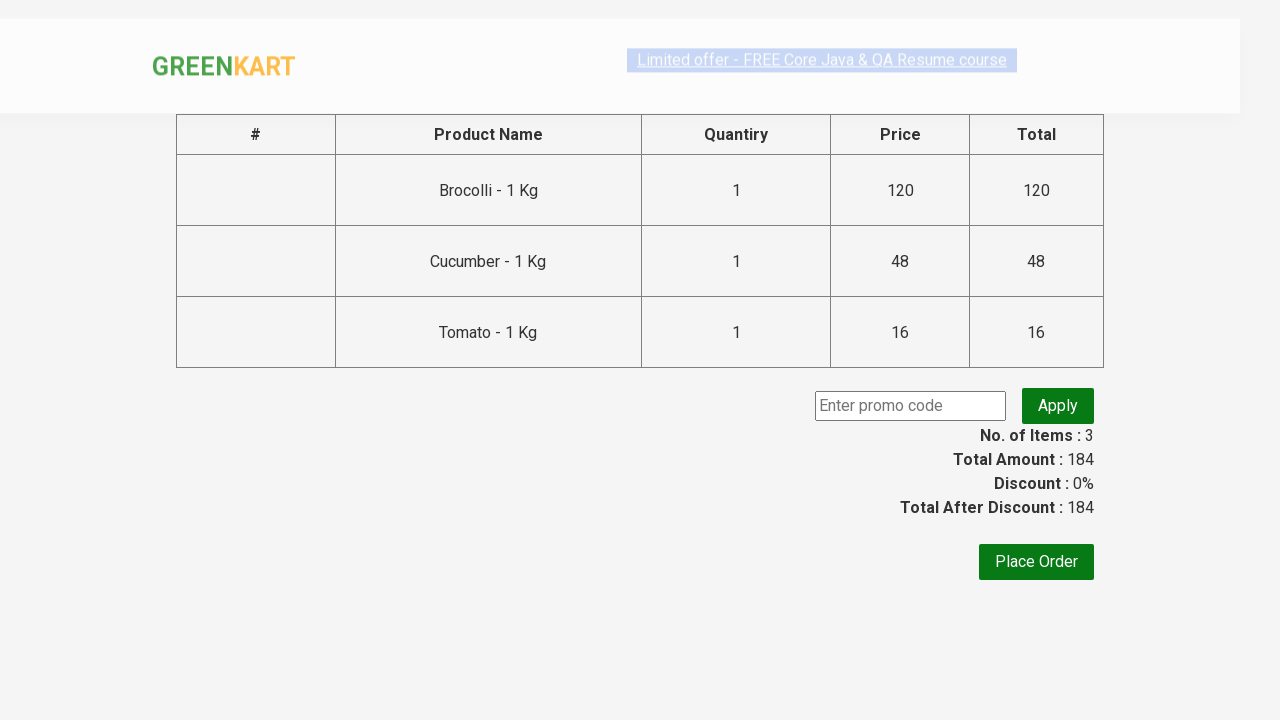

Filled promo code field with 'rahulshettyacademy' on .promoCode
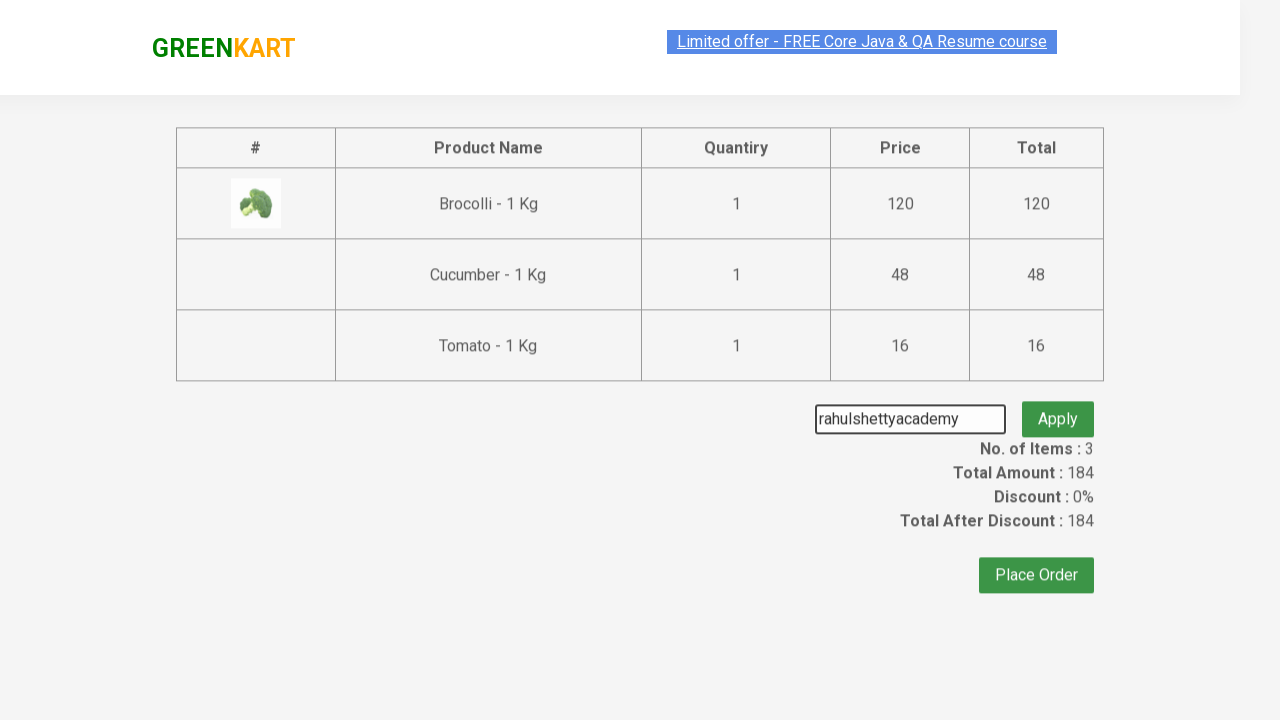

Clicked Apply button to apply promo code at (1058, 406) on .promoBtn
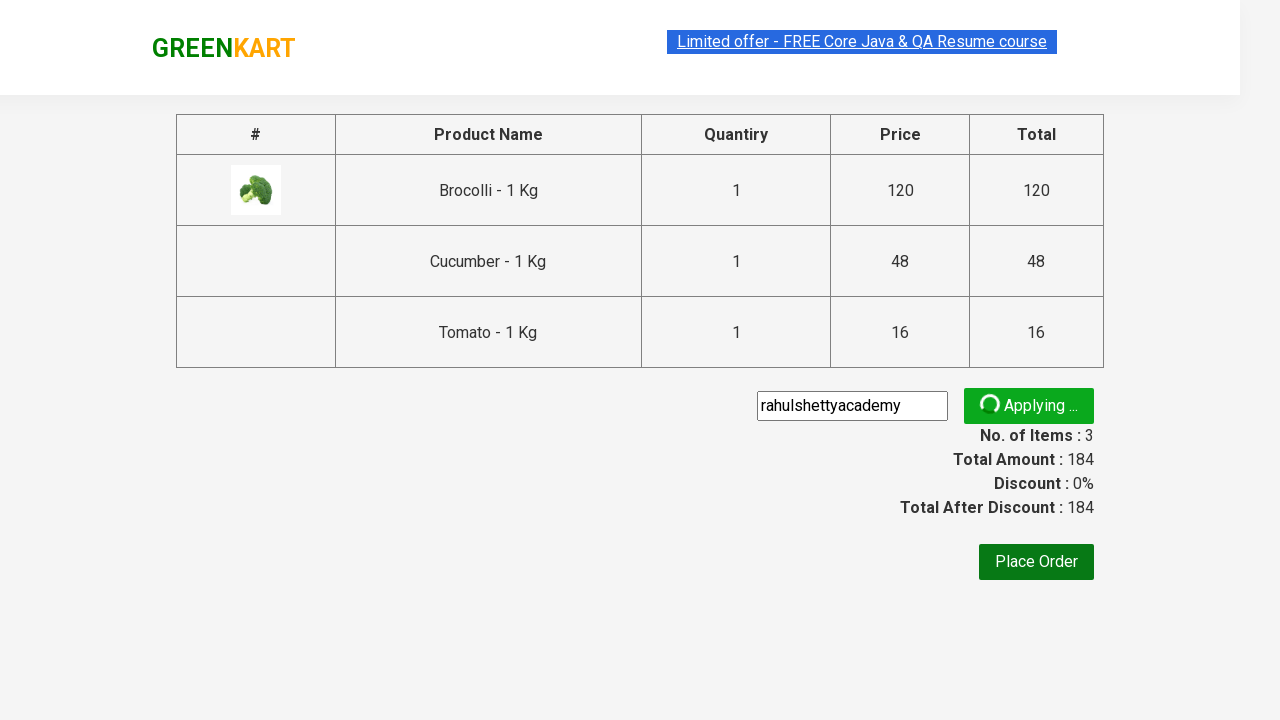

Promo code was successfully applied (promo info displayed)
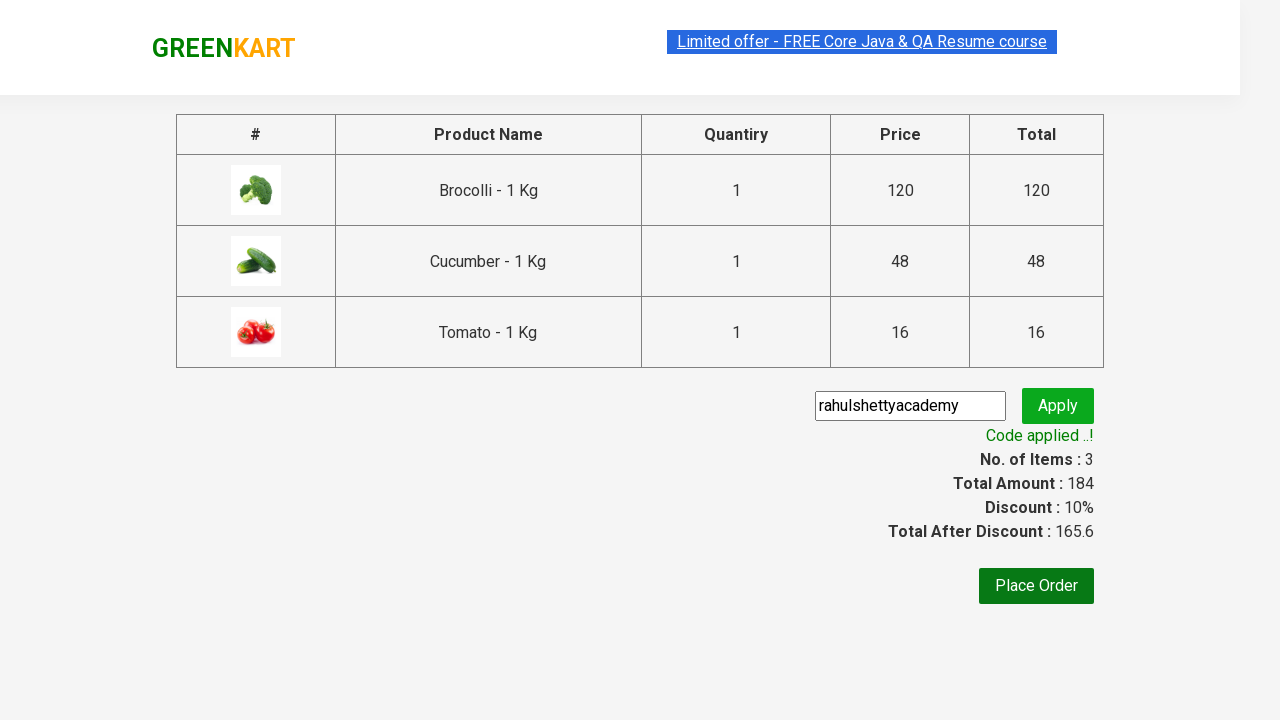

Clicked Place Order button at (1036, 586) on button:text('Place Order')
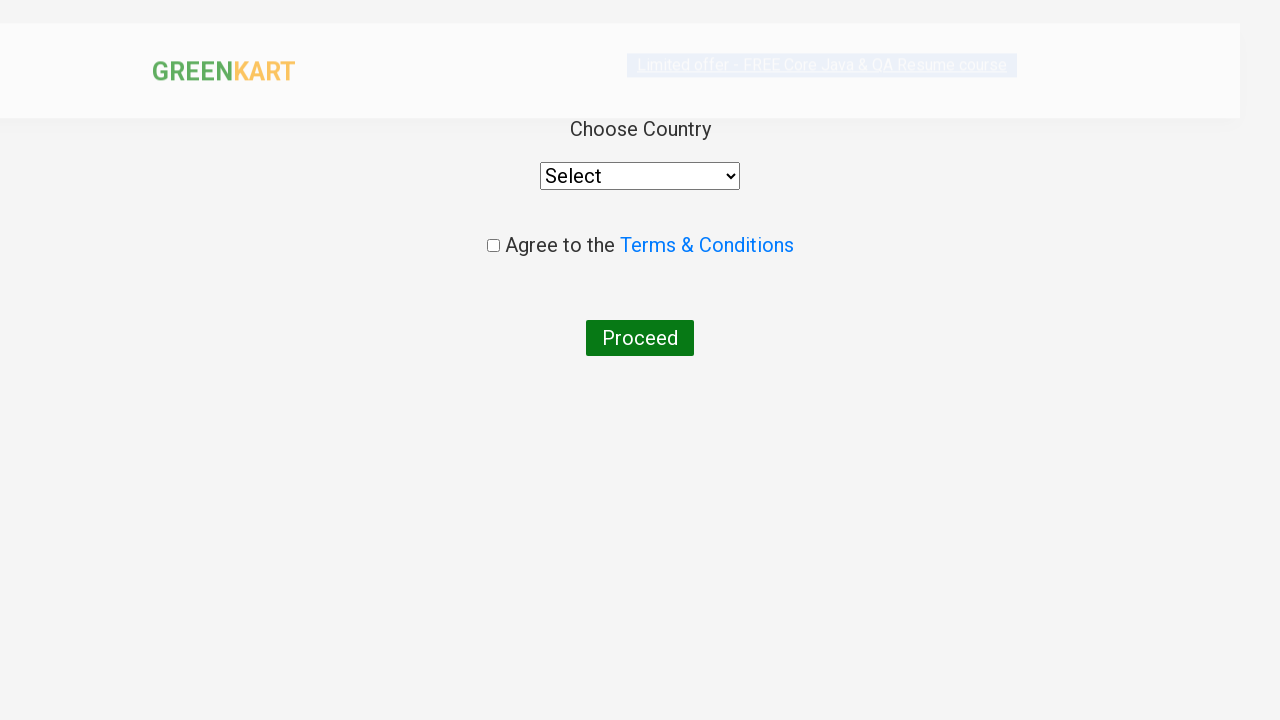

Selected 'Indonesia' from country dropdown on select
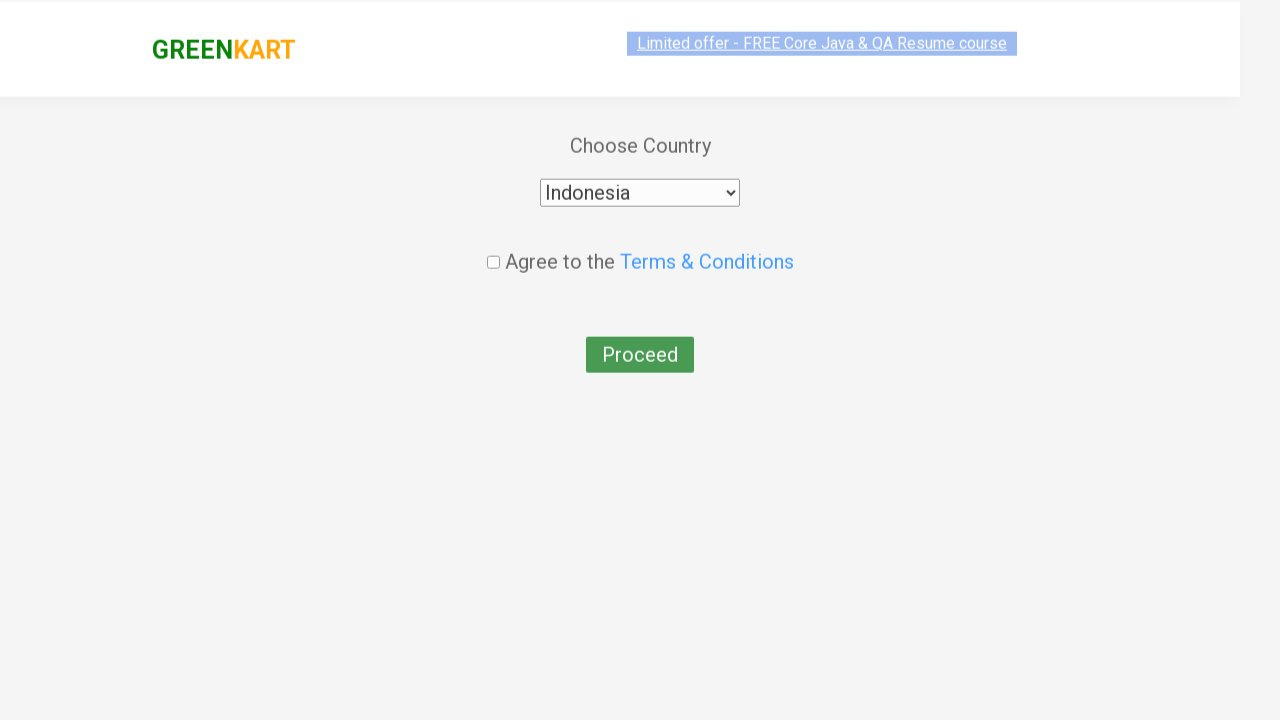

Checked the terms and conditions agreement checkbox at (493, 246) on .chkAgree
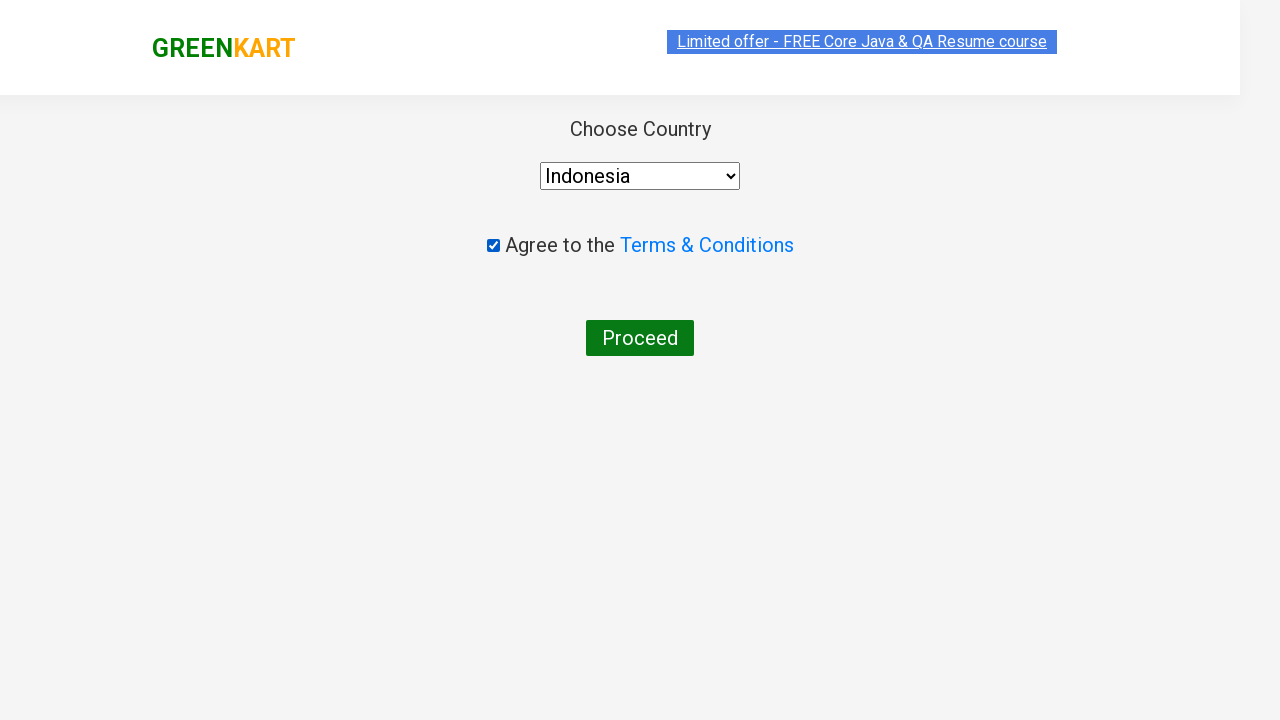

Clicked final submit button to complete order placement at (640, 338) on button
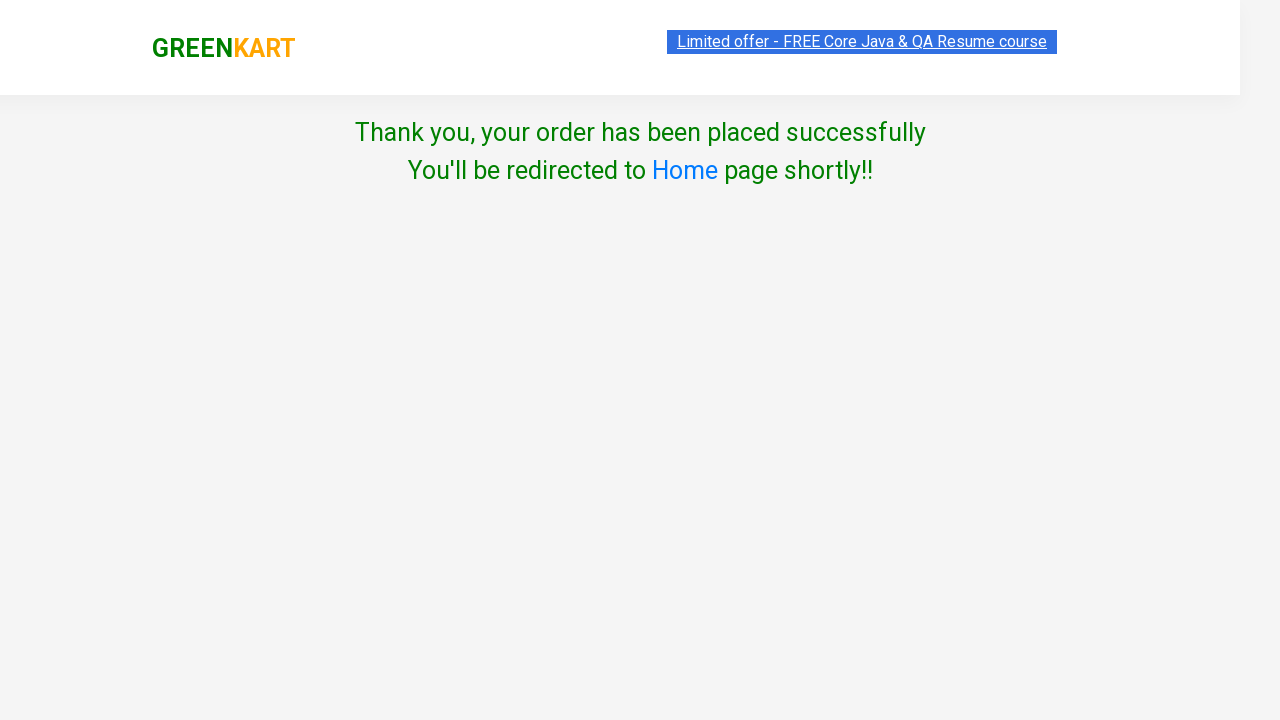

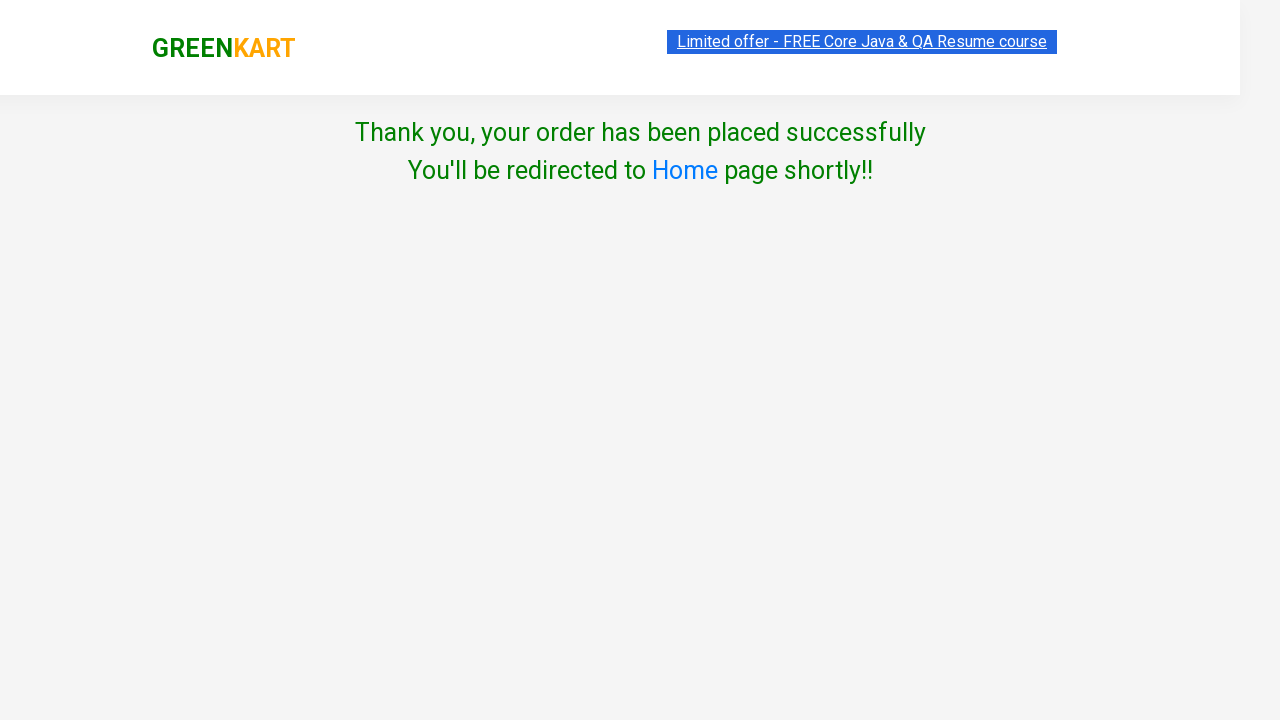